Tests entering text in a prompt dialog and dismissing it.

Starting URL: https://testpages.eviltester.com/styled/alerts/alert-test.html

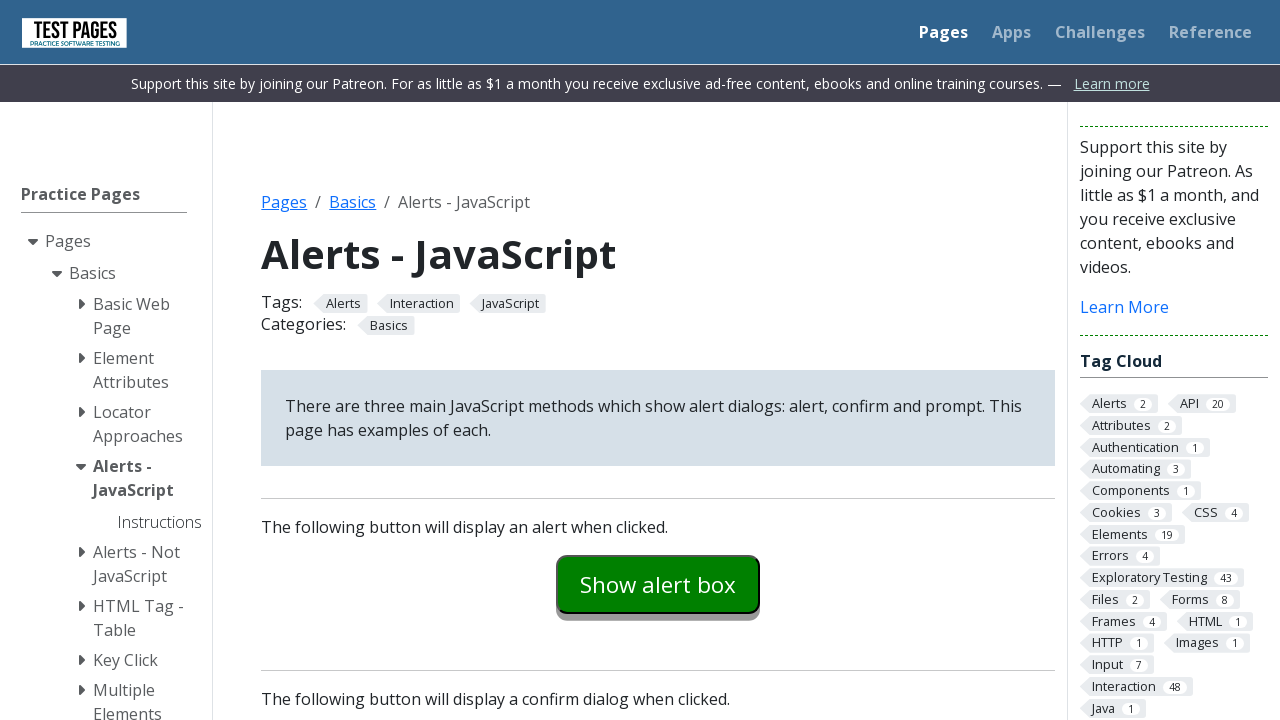

Set up dialog handler to dismiss prompt dialogs
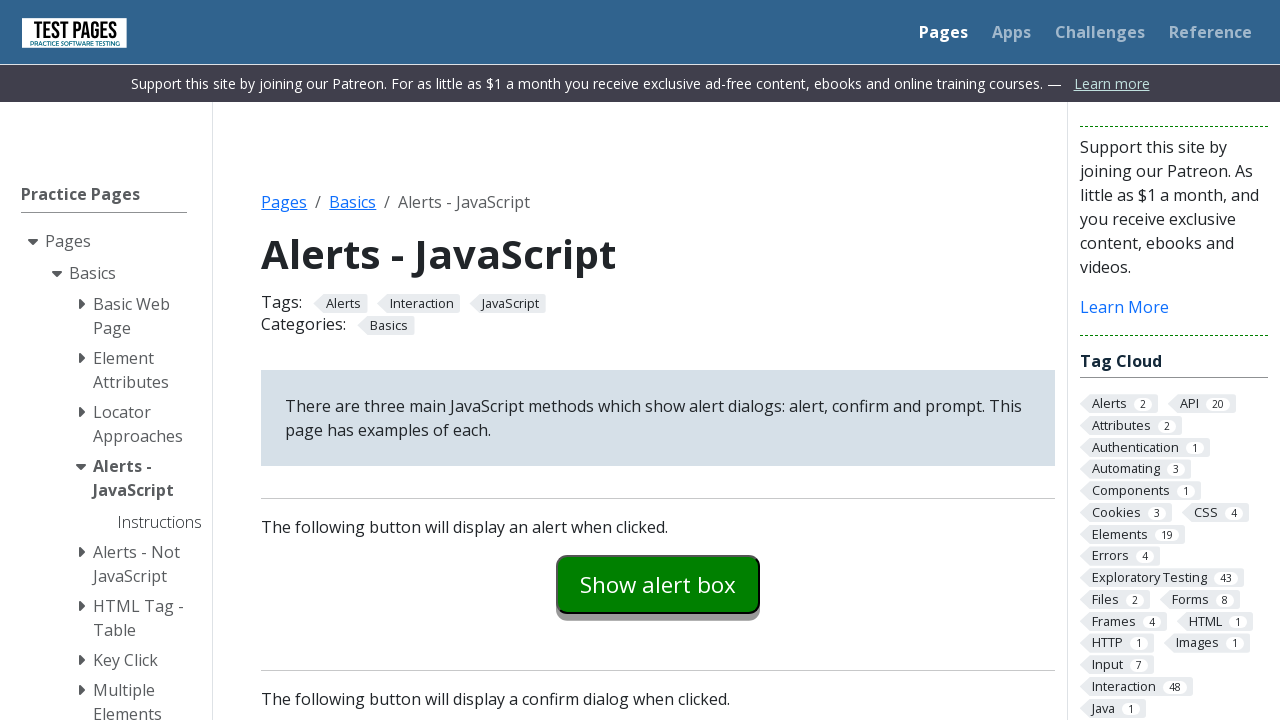

Clicked the prompt example button at (658, 360) on #promptexample
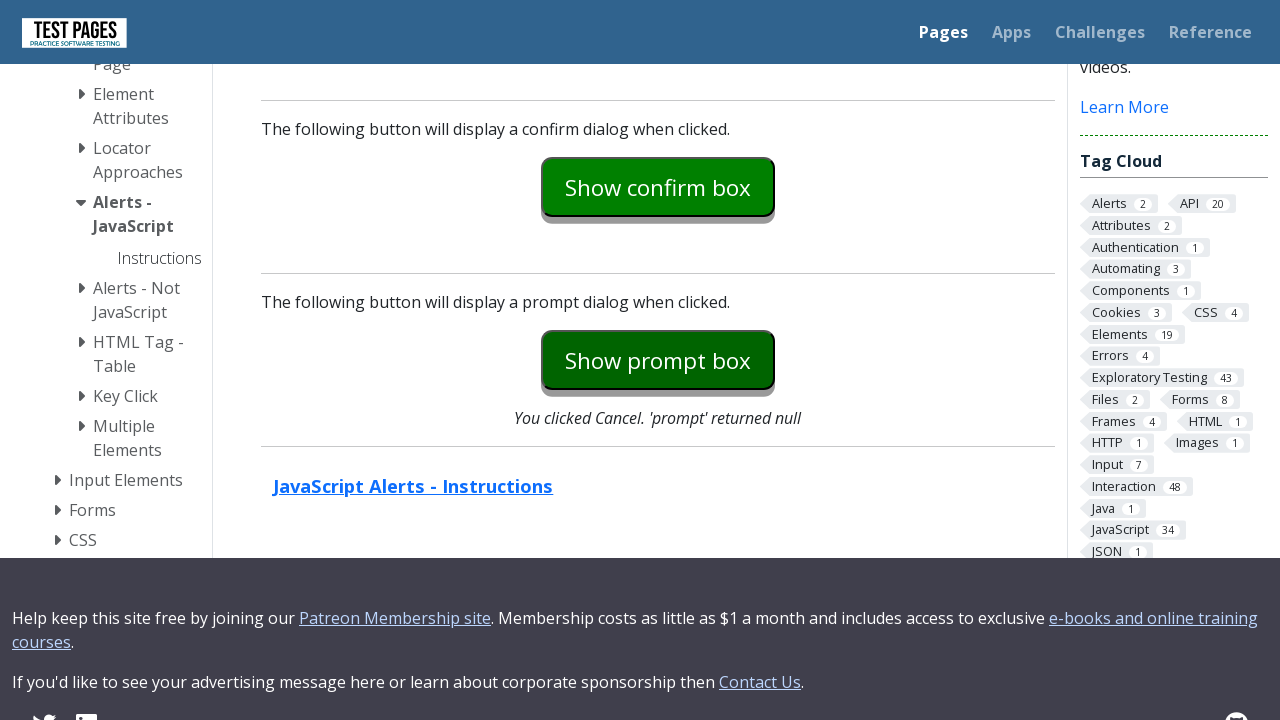

Prompt explanation text appeared on page
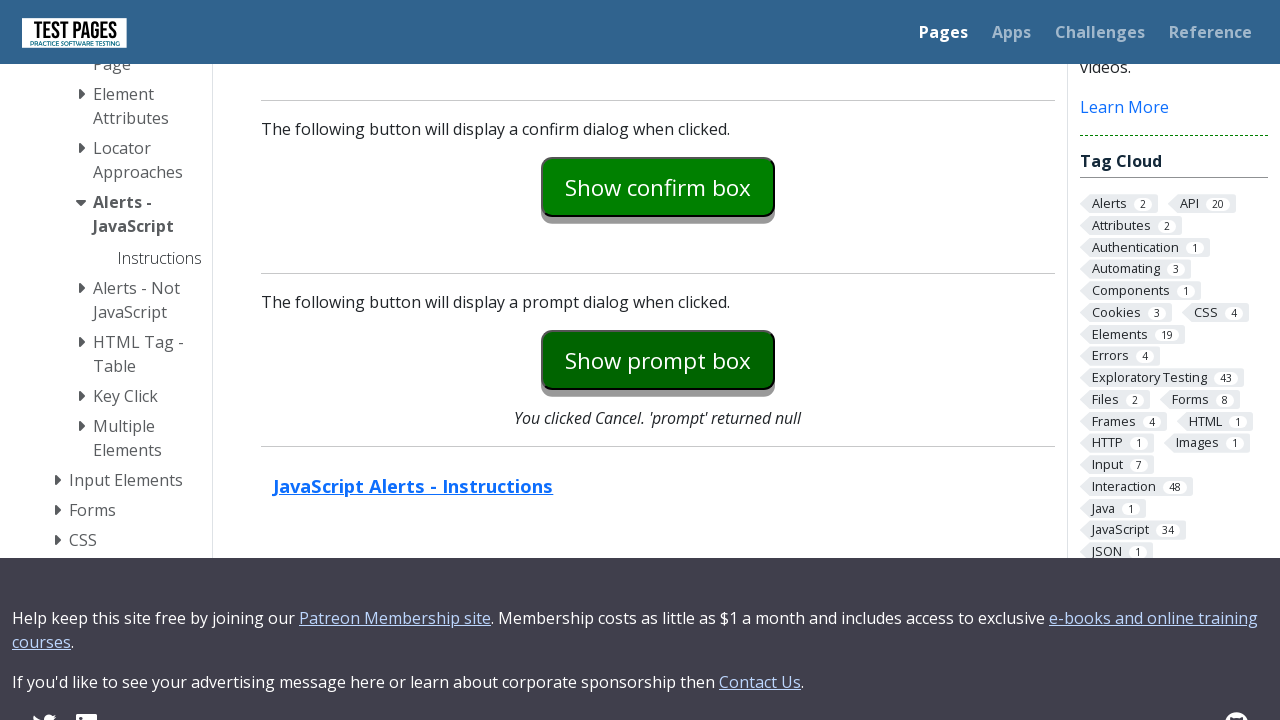

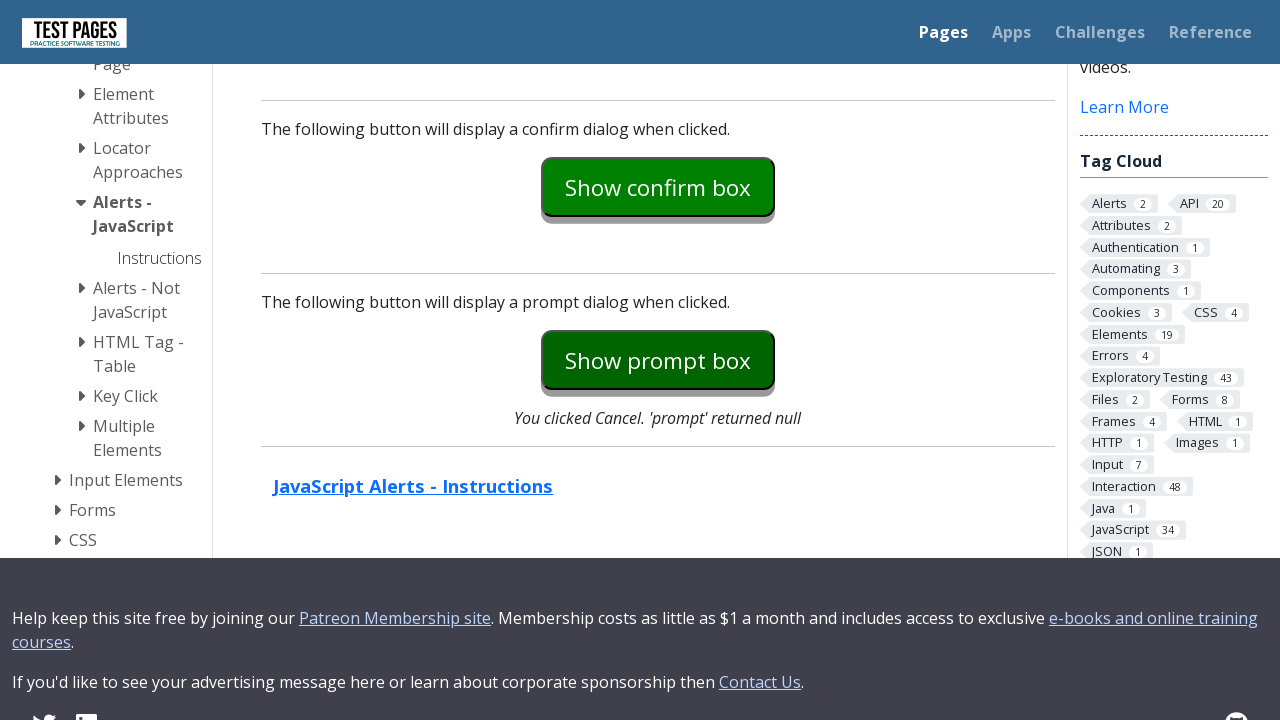